Tests the resize functionality on jQuery UI's resizable demo by switching to the iframe and dragging the resize handle to expand the element.

Starting URL: https://jqueryui.com/resizable/

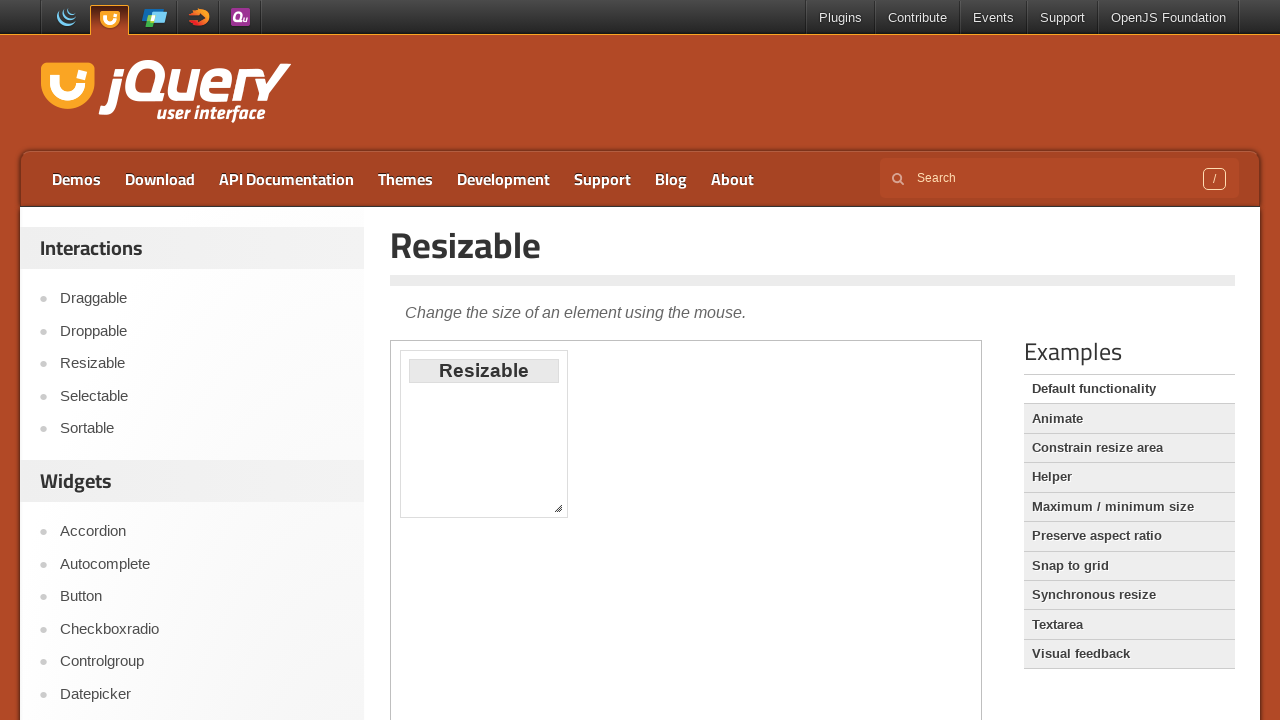

Located the demo iframe
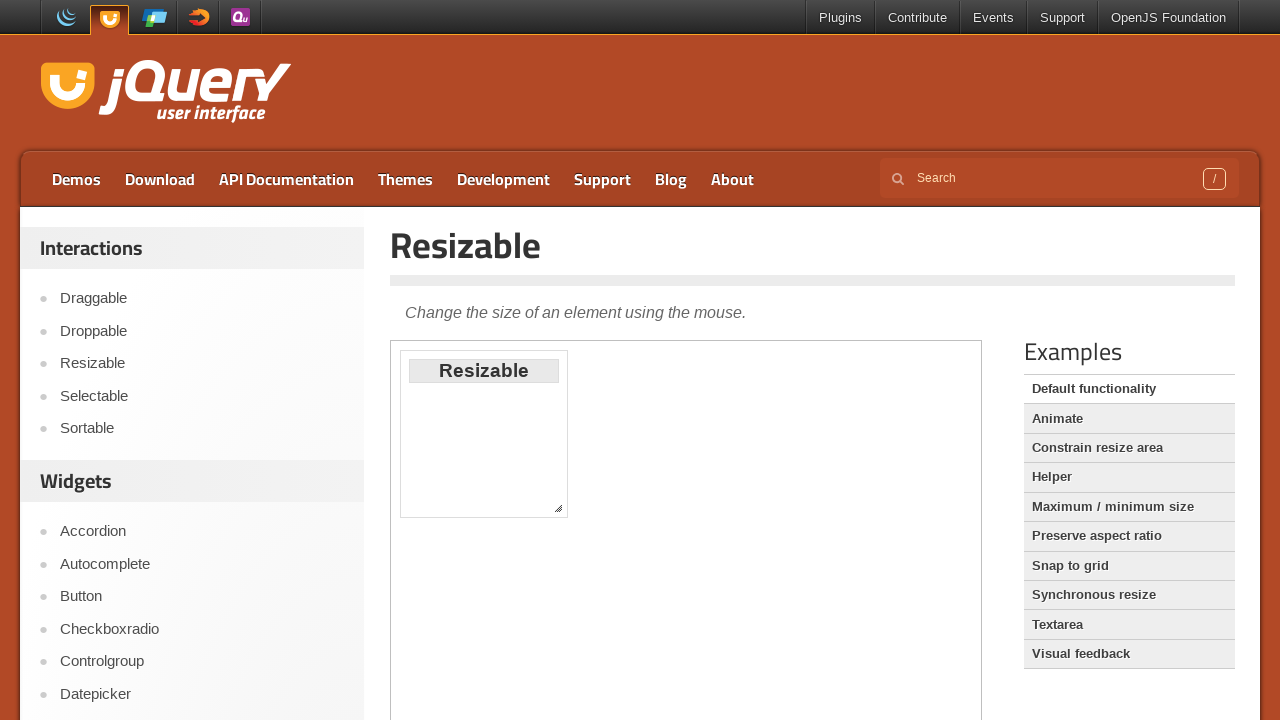

Located the resize handle at the southeast corner
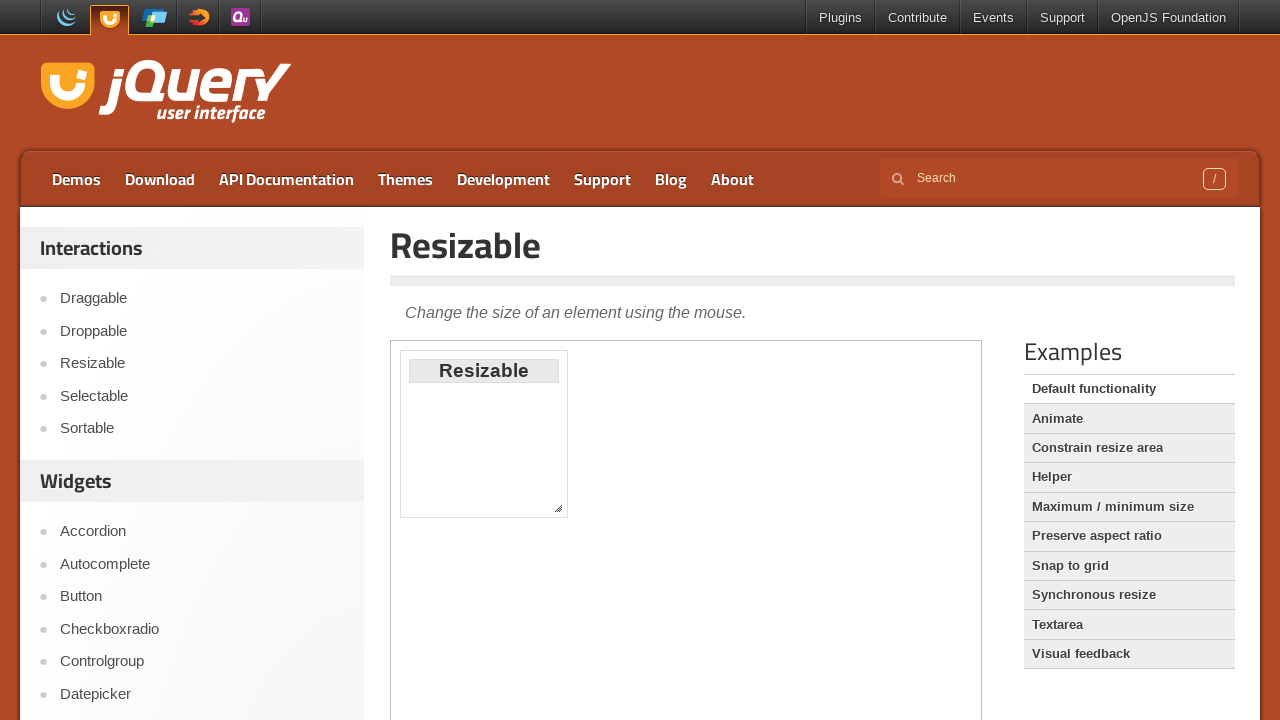

Retrieved bounding box of the resize handle
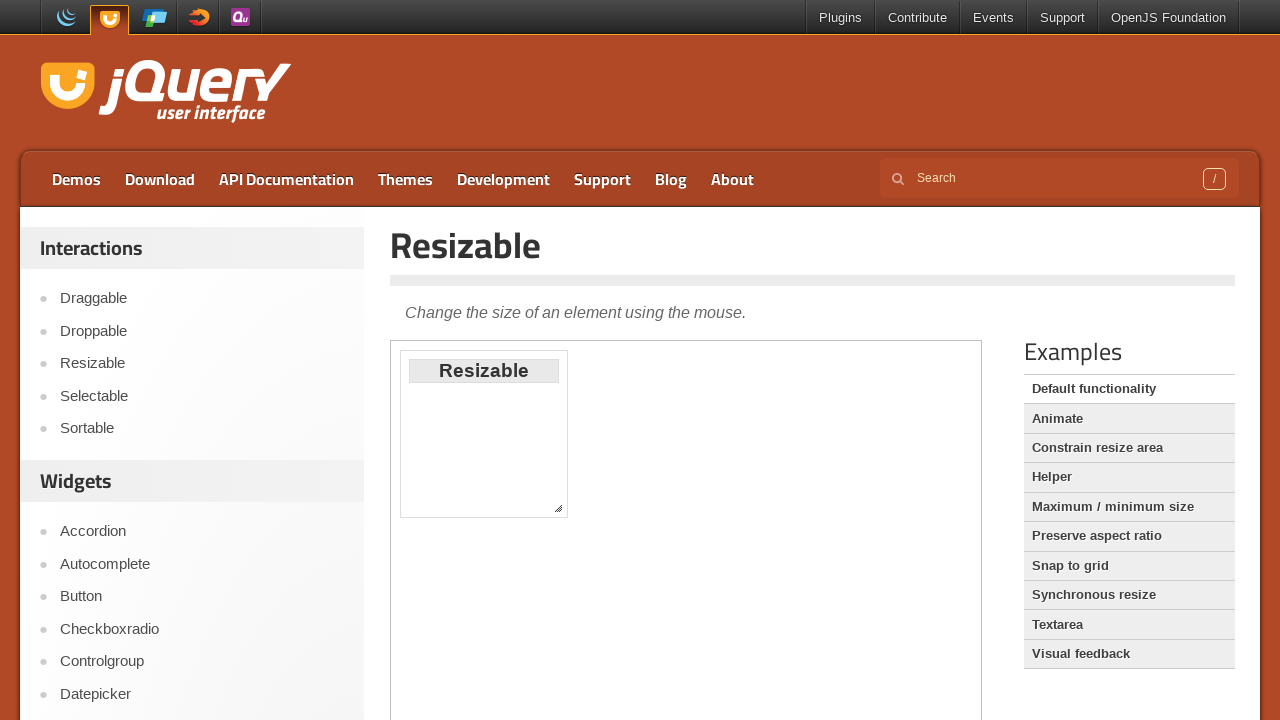

Hovered over the resize handle at (558, 508) on iframe.demo-frame >> internal:control=enter-frame >> xpath=//div[@id='resizable'
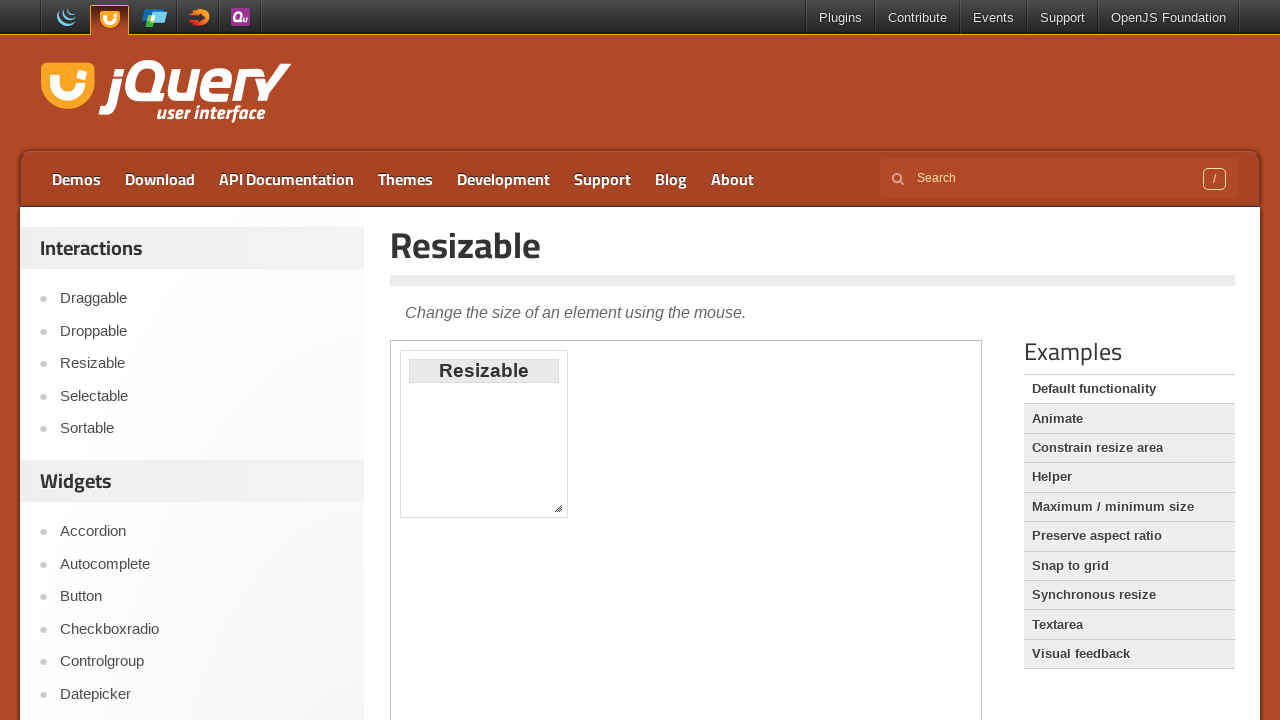

Pressed mouse button down on the resize handle at (558, 508)
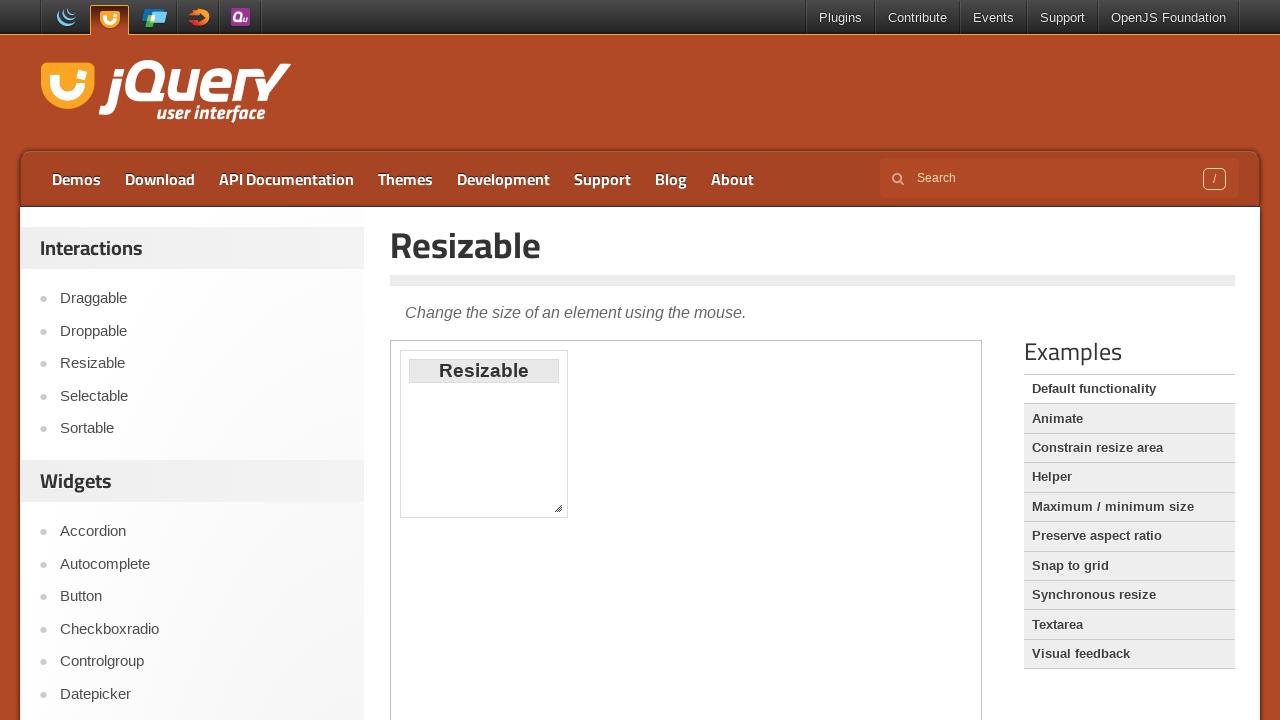

Dragged the resize handle 200px right and 50px down at (750, 550)
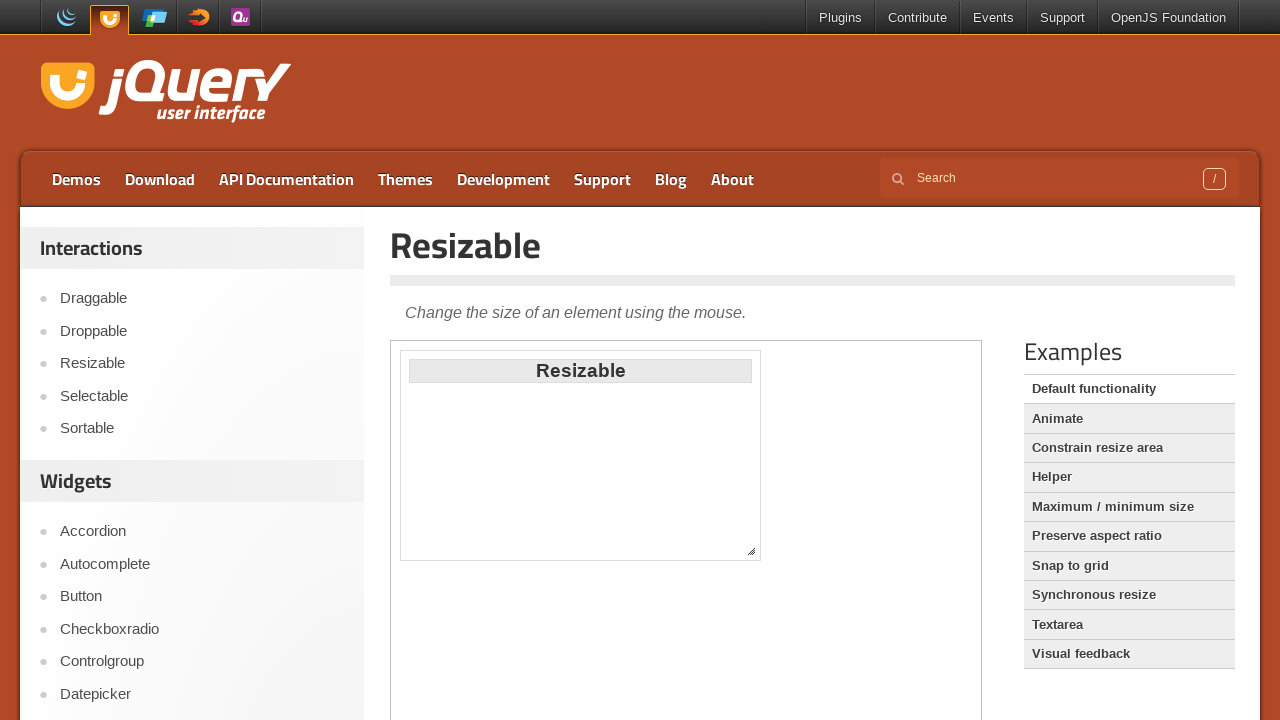

Released the mouse button to complete the resize operation at (750, 550)
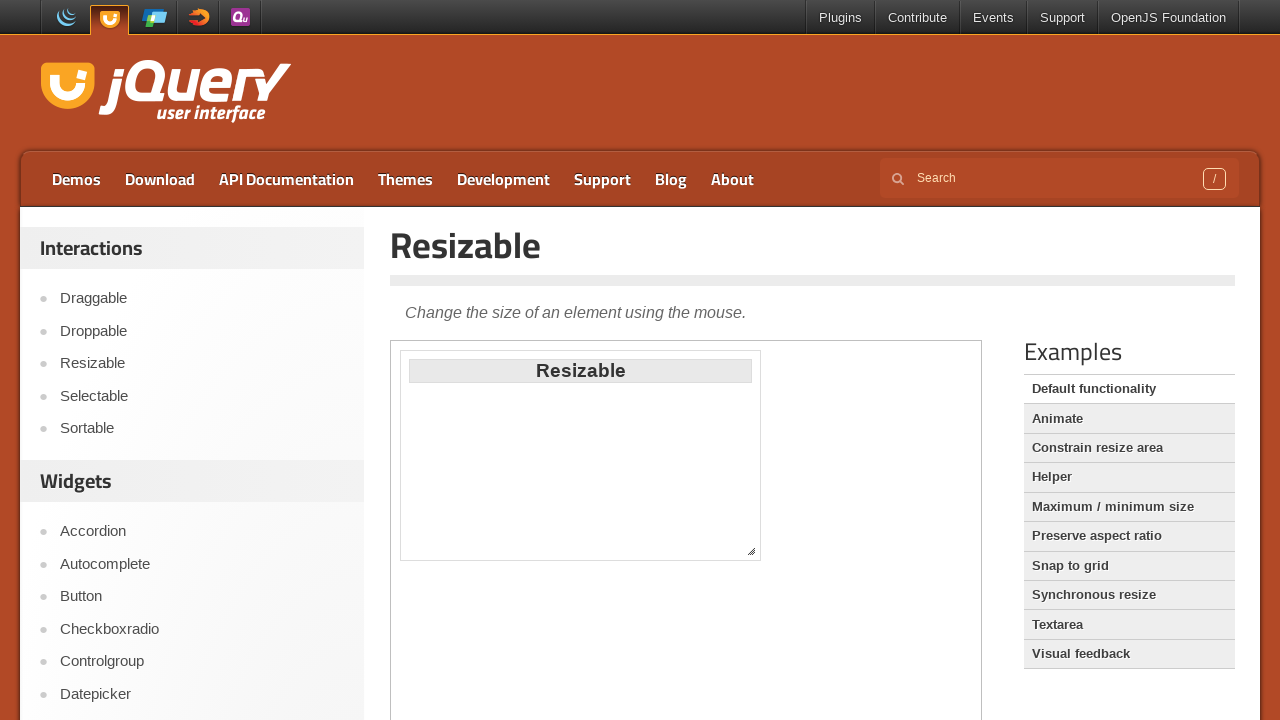

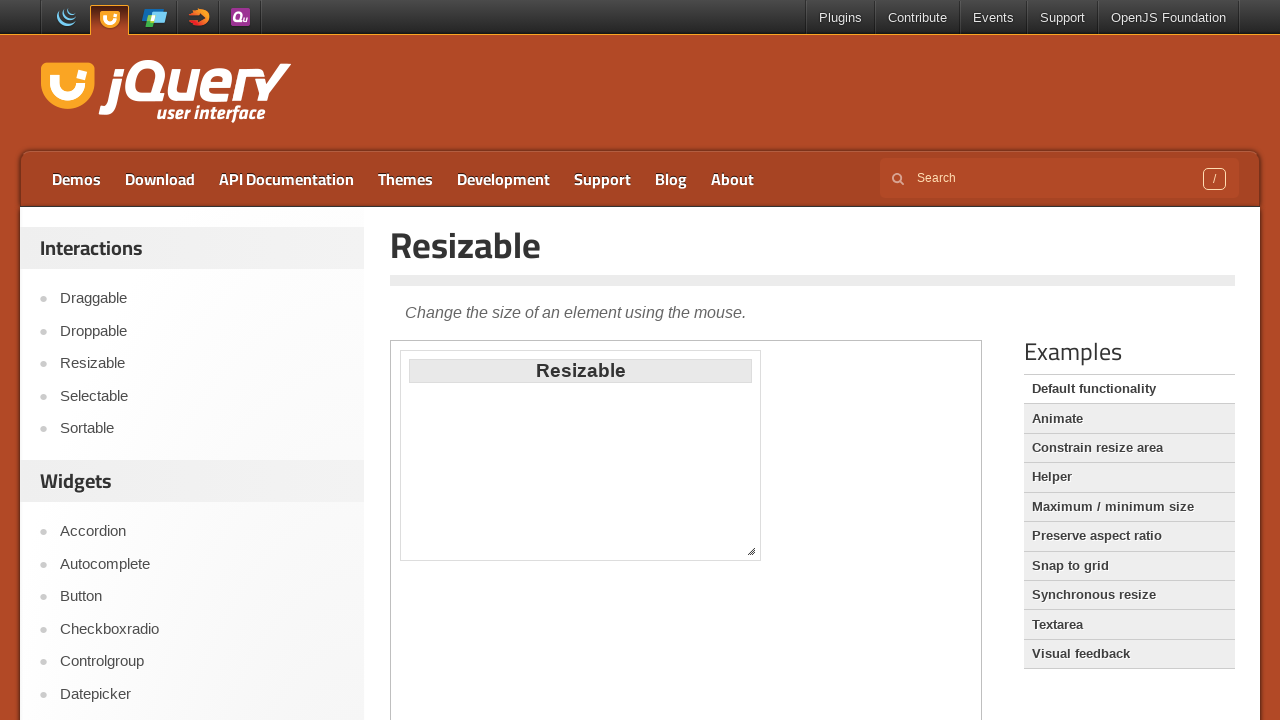